Tests that the Clear completed button displays correct text after marking item complete

Starting URL: https://demo.playwright.dev/todomvc

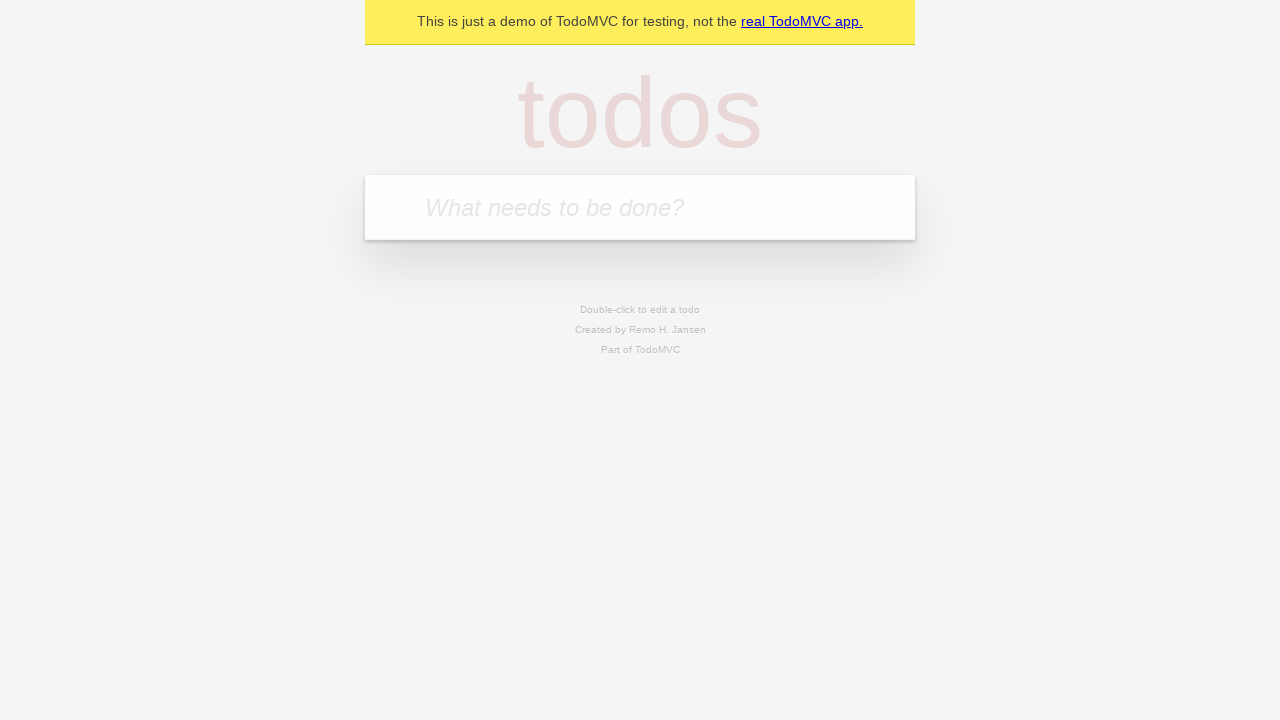

Located the 'What needs to be done?' input field
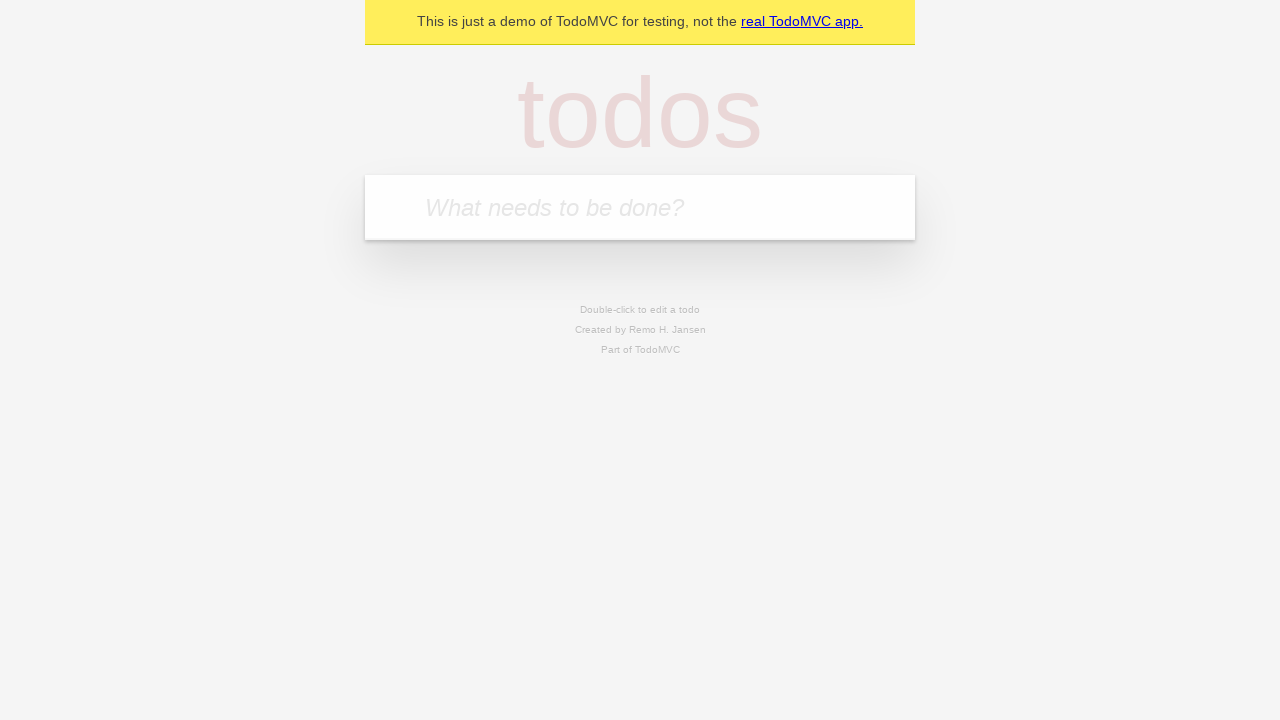

Filled input field with 'buy some cheese' on internal:attr=[placeholder="What needs to be done?"i]
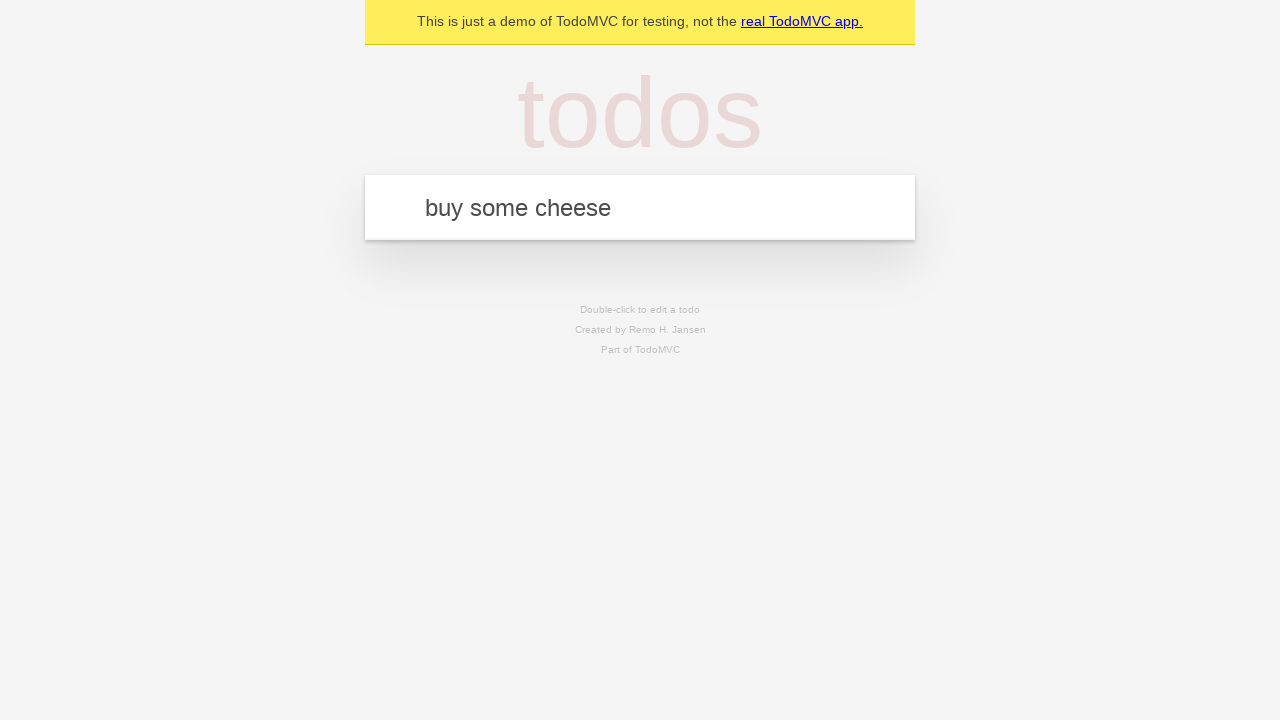

Pressed Enter to add 'buy some cheese' to the todo list on internal:attr=[placeholder="What needs to be done?"i]
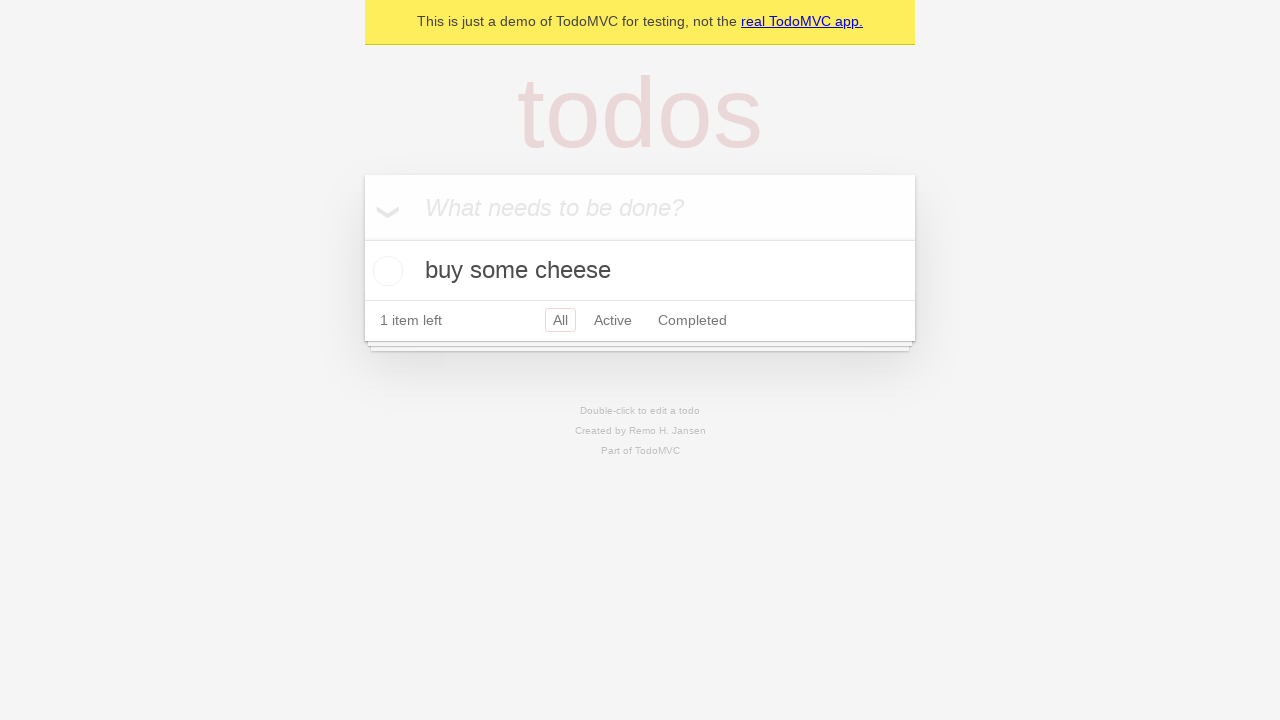

Filled input field with 'feed the cat' on internal:attr=[placeholder="What needs to be done?"i]
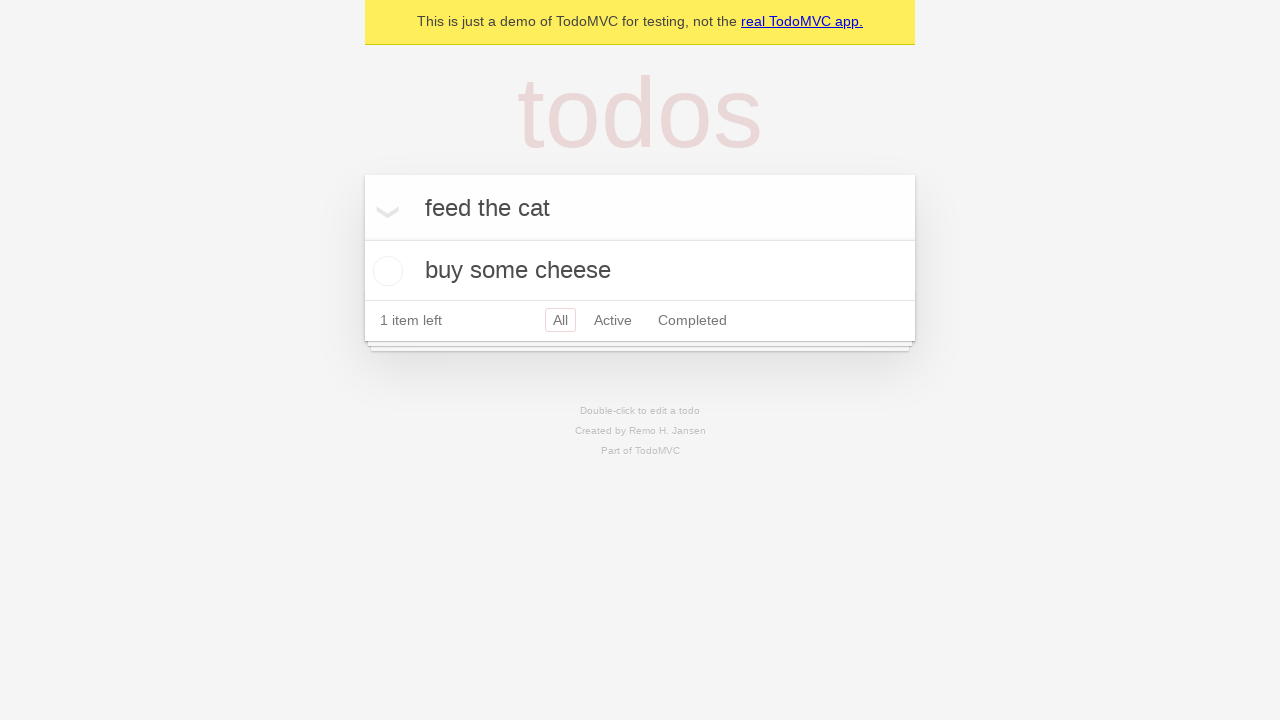

Pressed Enter to add 'feed the cat' to the todo list on internal:attr=[placeholder="What needs to be done?"i]
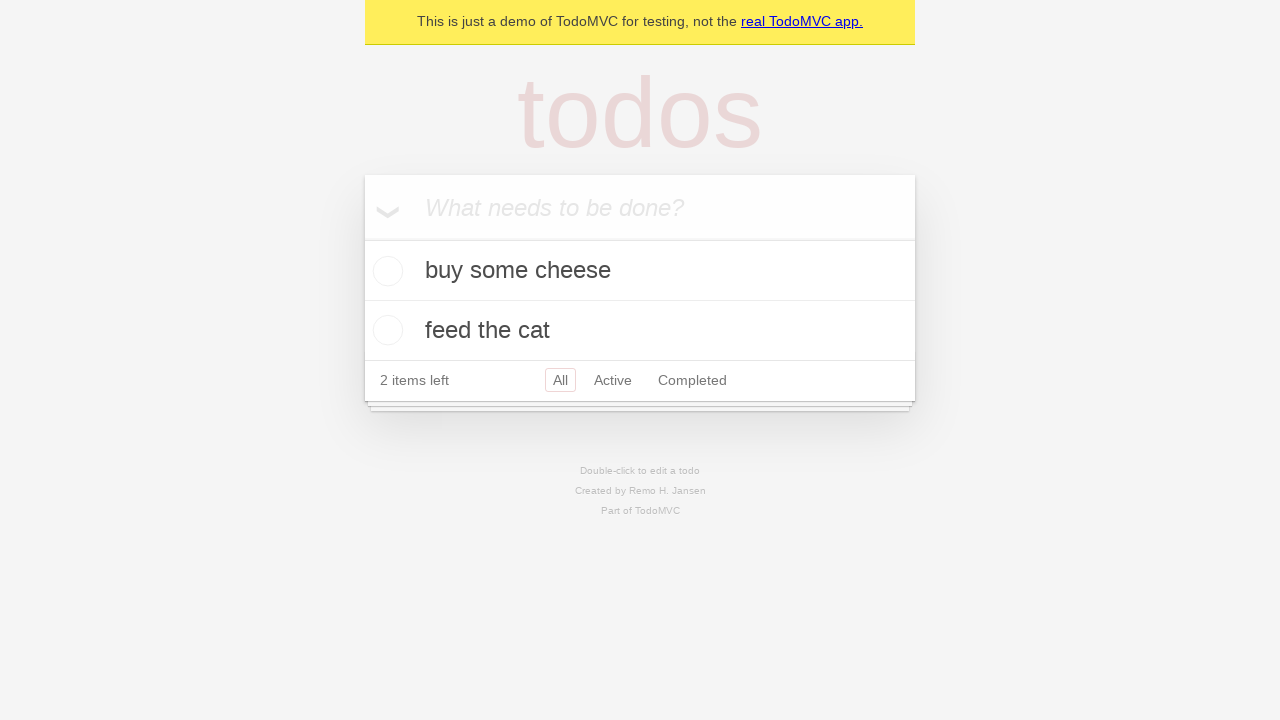

Filled input field with 'book a doctors appointment' on internal:attr=[placeholder="What needs to be done?"i]
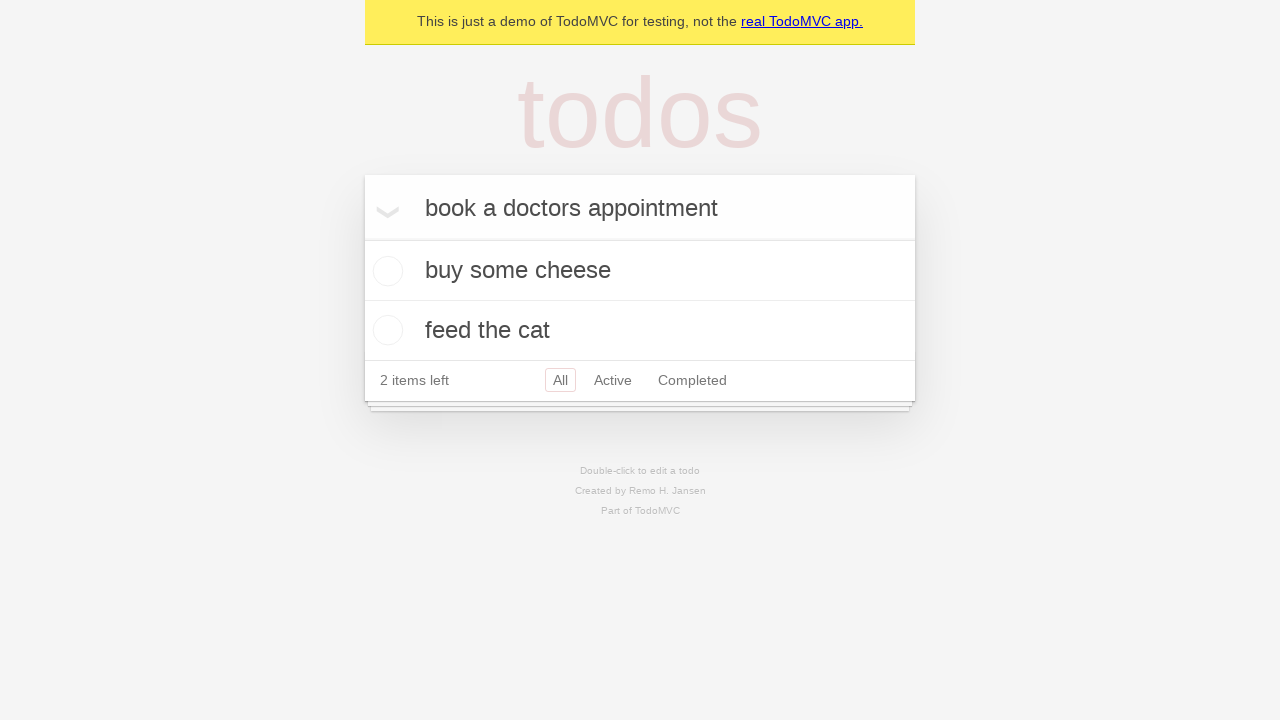

Pressed Enter to add 'book a doctors appointment' to the todo list on internal:attr=[placeholder="What needs to be done?"i]
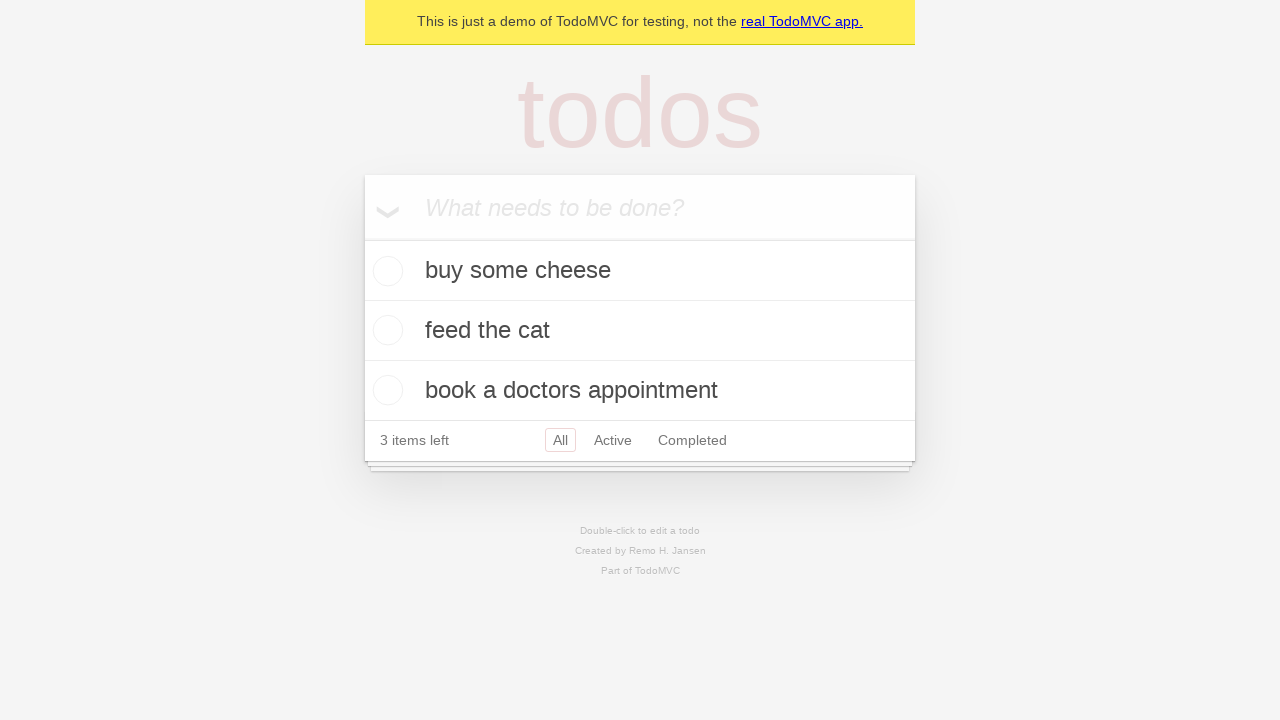

Checked the first todo item as complete at (385, 271) on .todo-list li .toggle >> nth=0
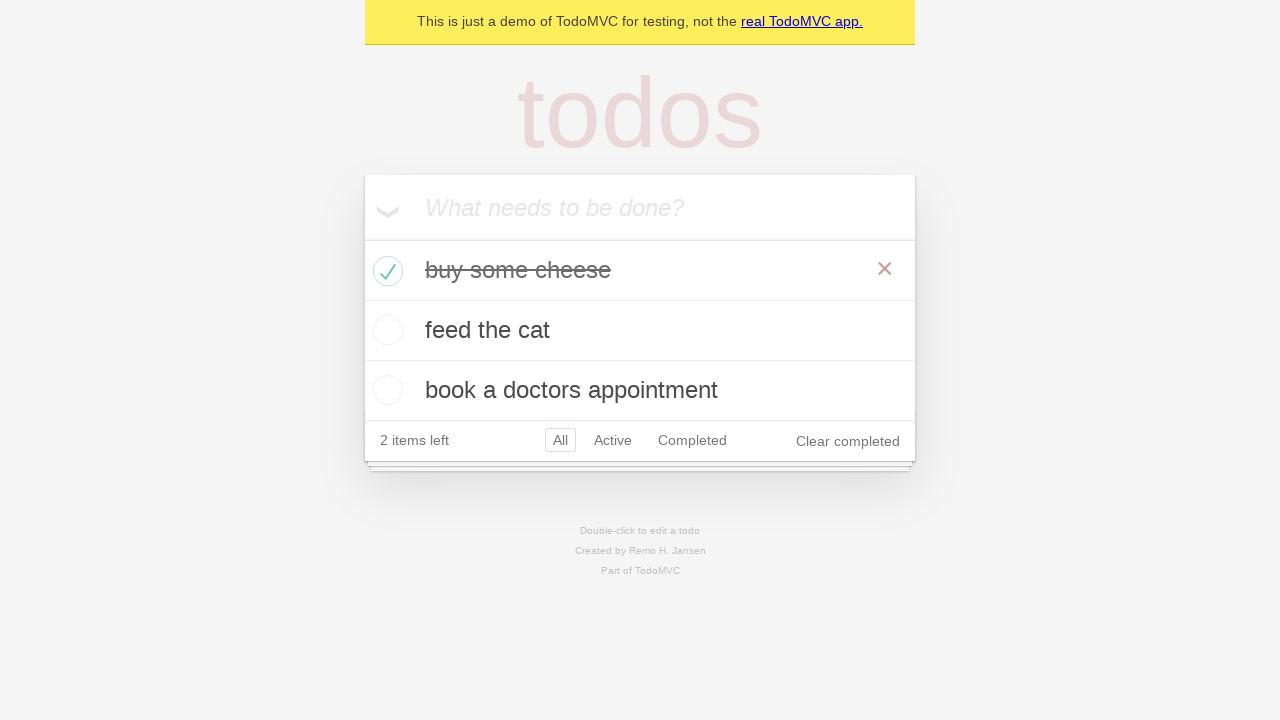

Verified 'Clear completed' button is visible after marking item complete
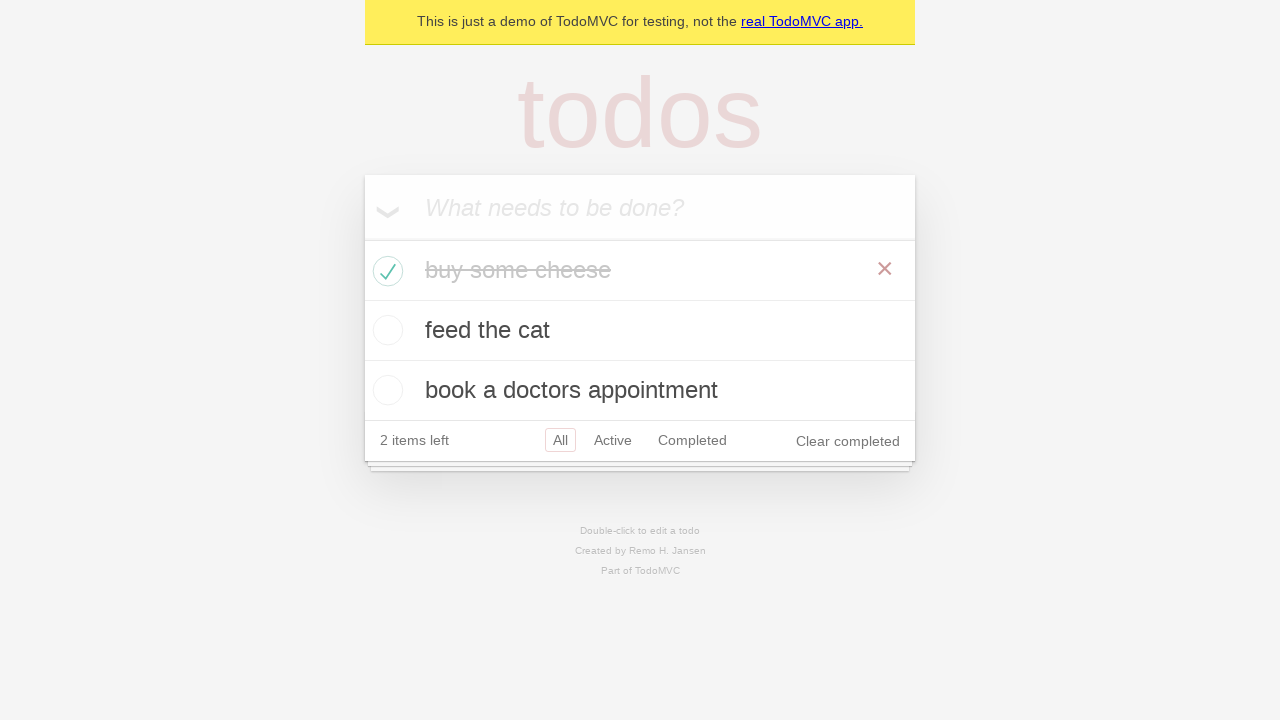

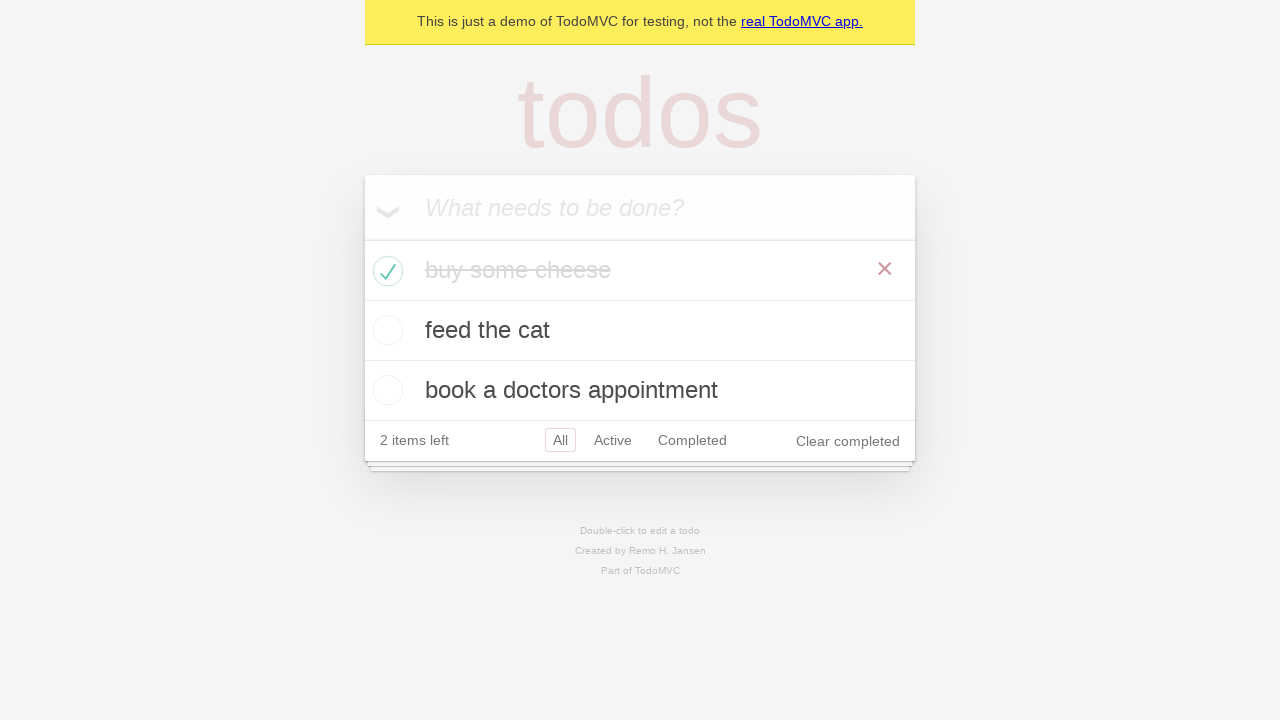